Tests dropdown selection by selecting option 2 and validating without magic numbers

Starting URL: https://the-internet.herokuapp.com/dropdown

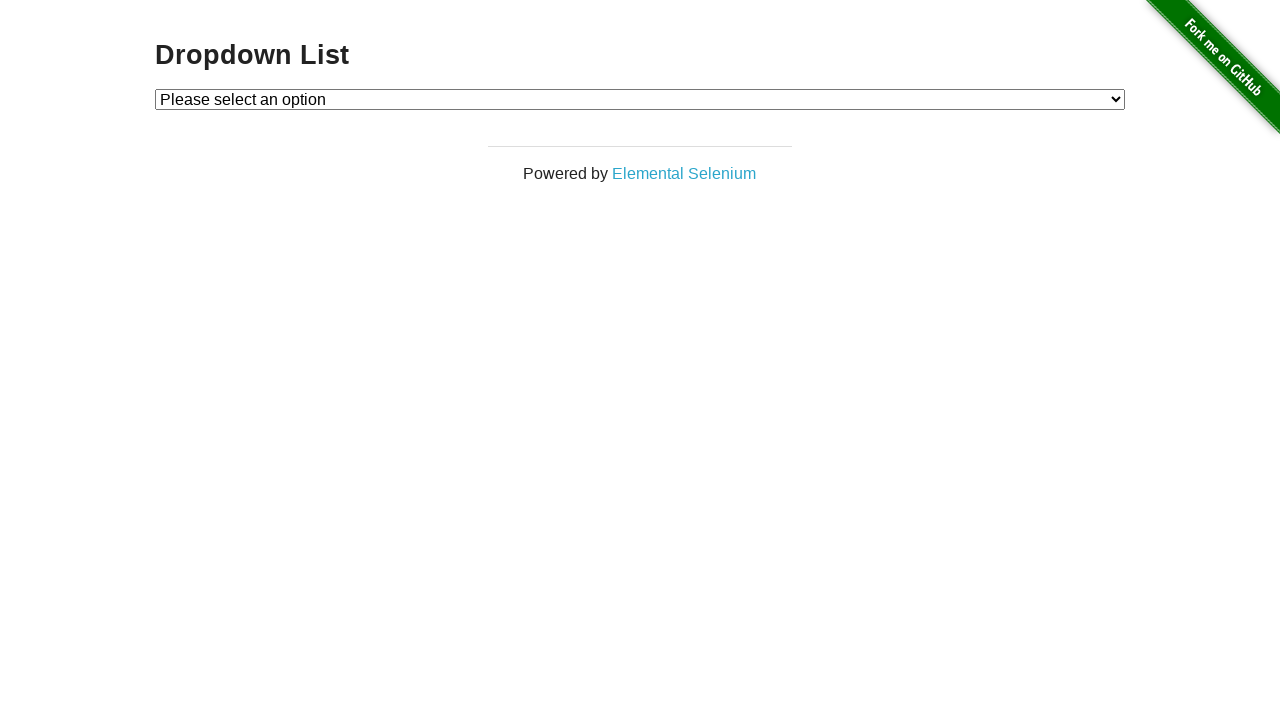

Navigated to dropdown page
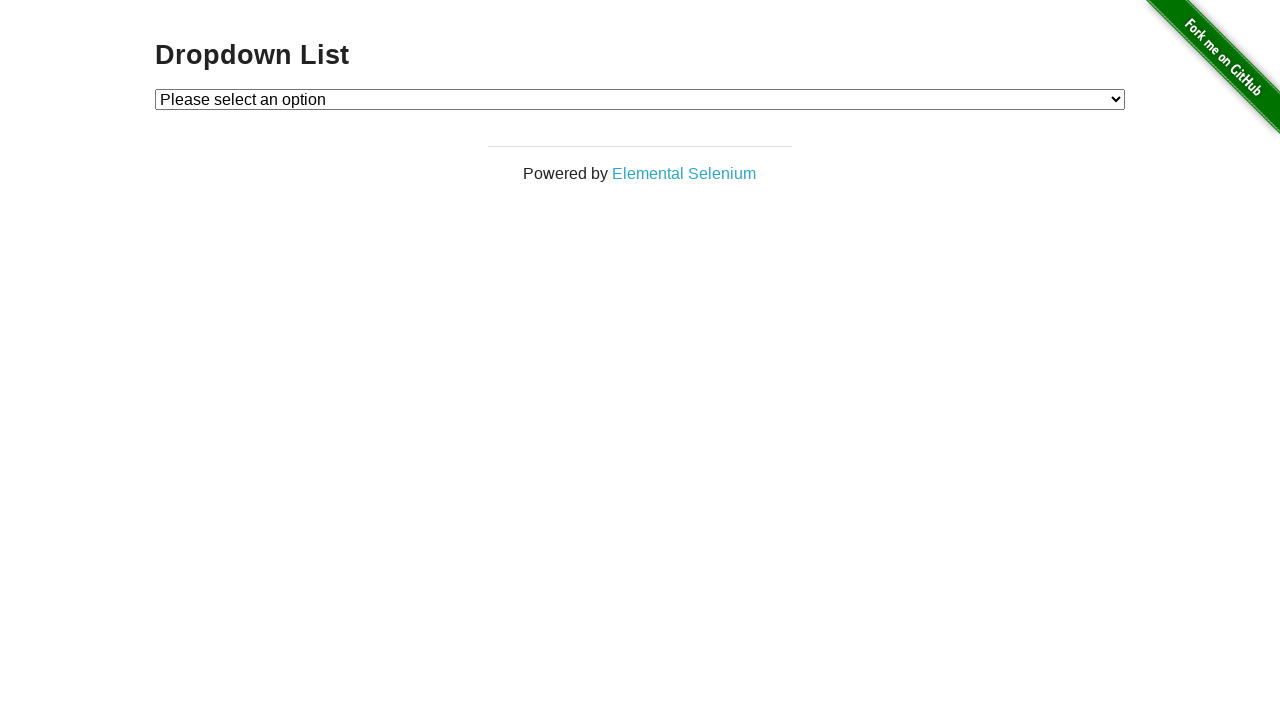

Selected 'Option 2' from the dropdown by label on #dropdown
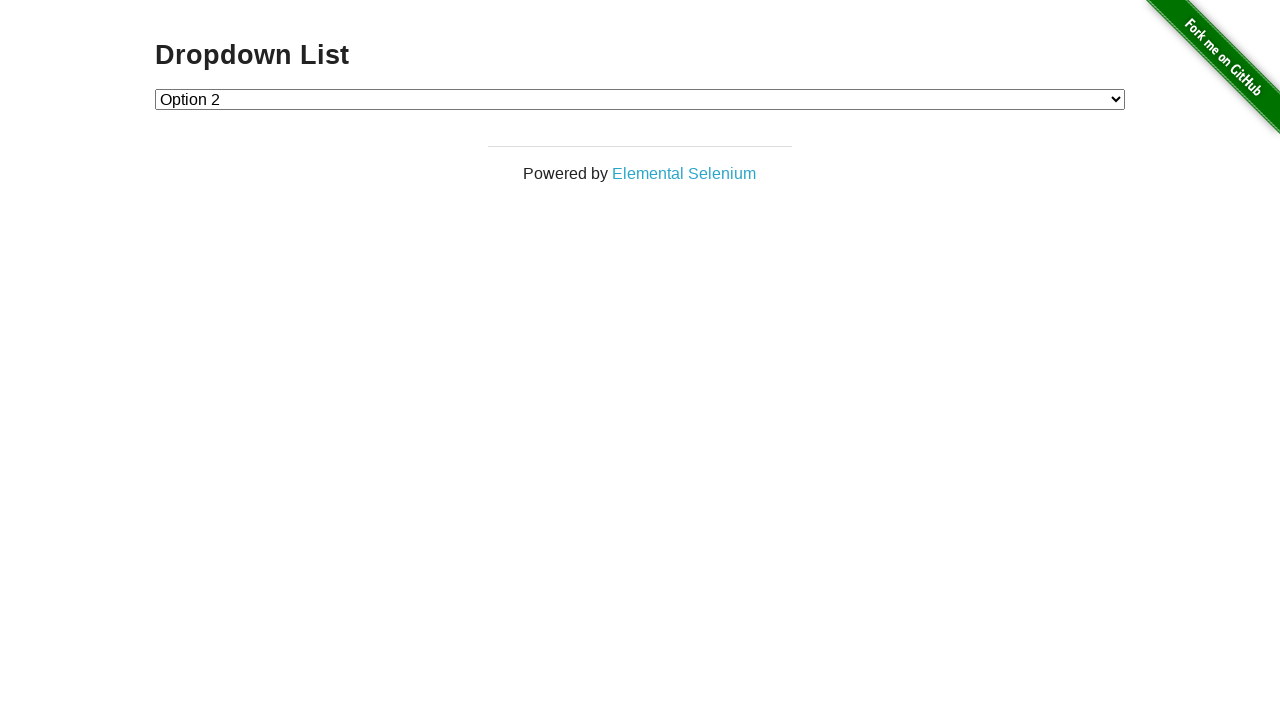

Verified dropdown value equals '2'
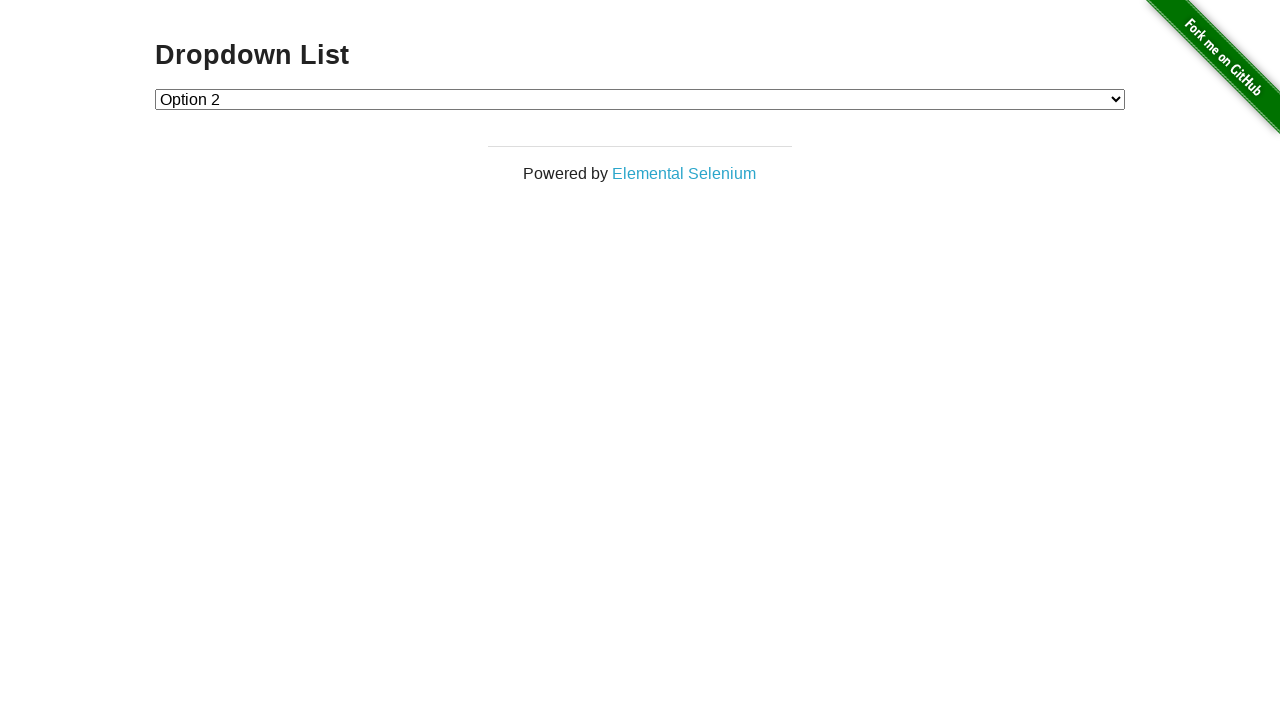

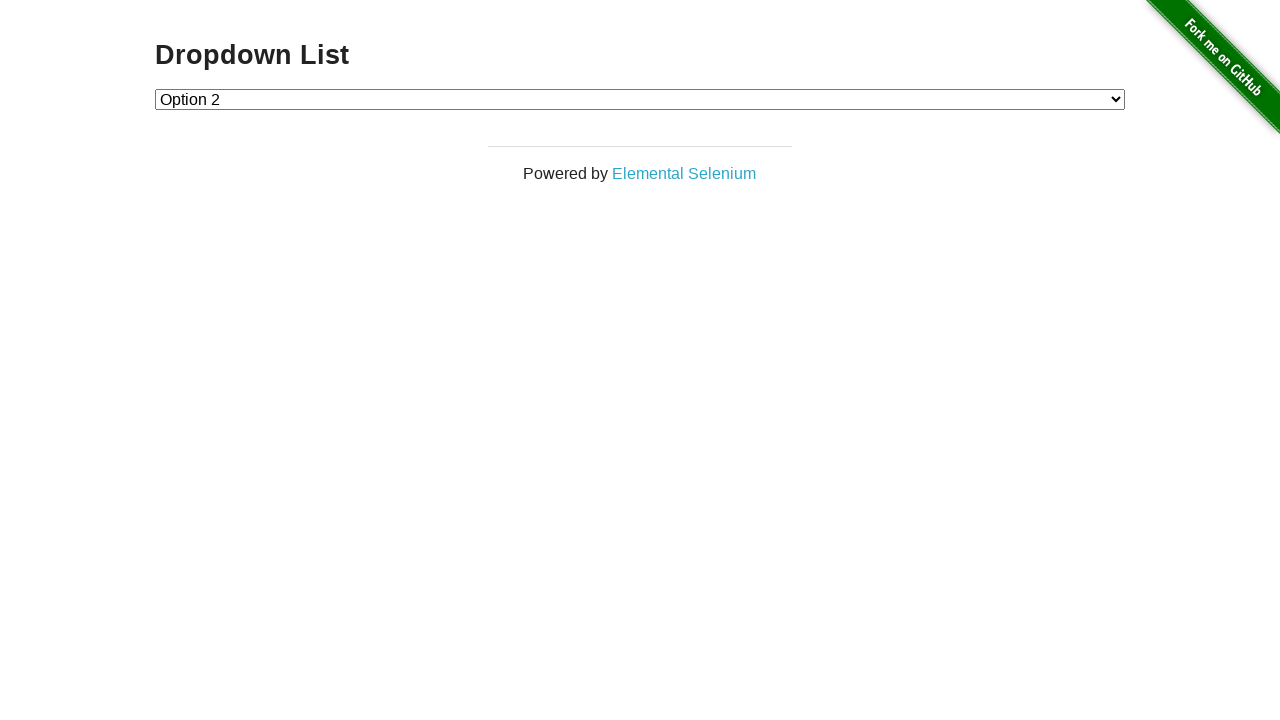